Tests radio button selection on Singapore Airlines booking page by scrolling down and clicking the redeem flights radio button

Starting URL: https://www.singaporeair.com/en_UK/in/home#/book/bookflight

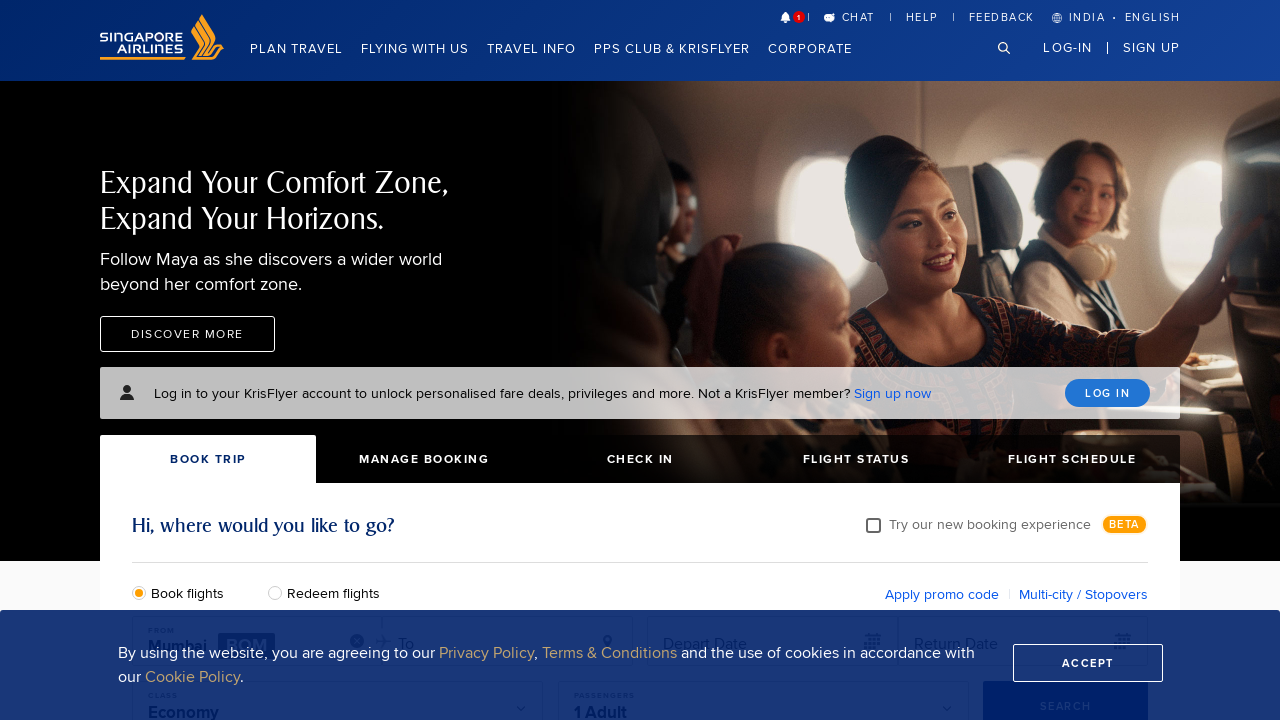

Scrolled down 3000 pixels to make radio button visible
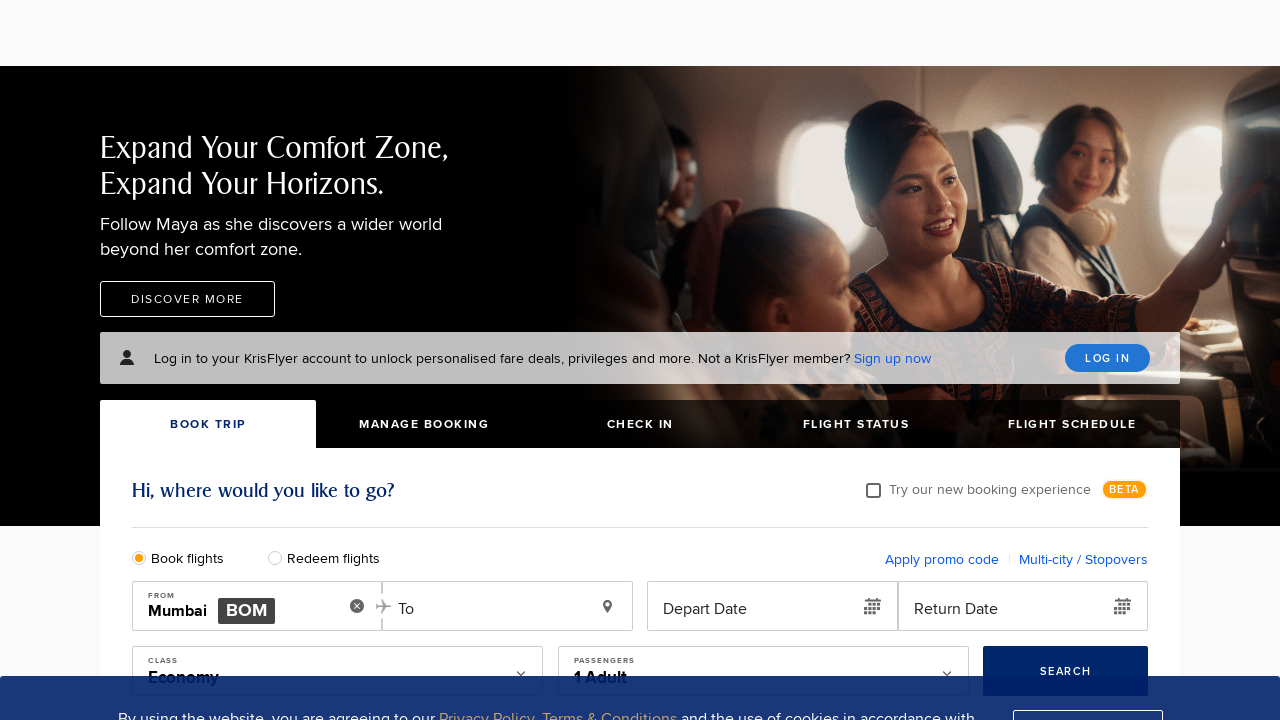

Clicked the redeem flights radio button at (280, 360) on input#redeemFlights
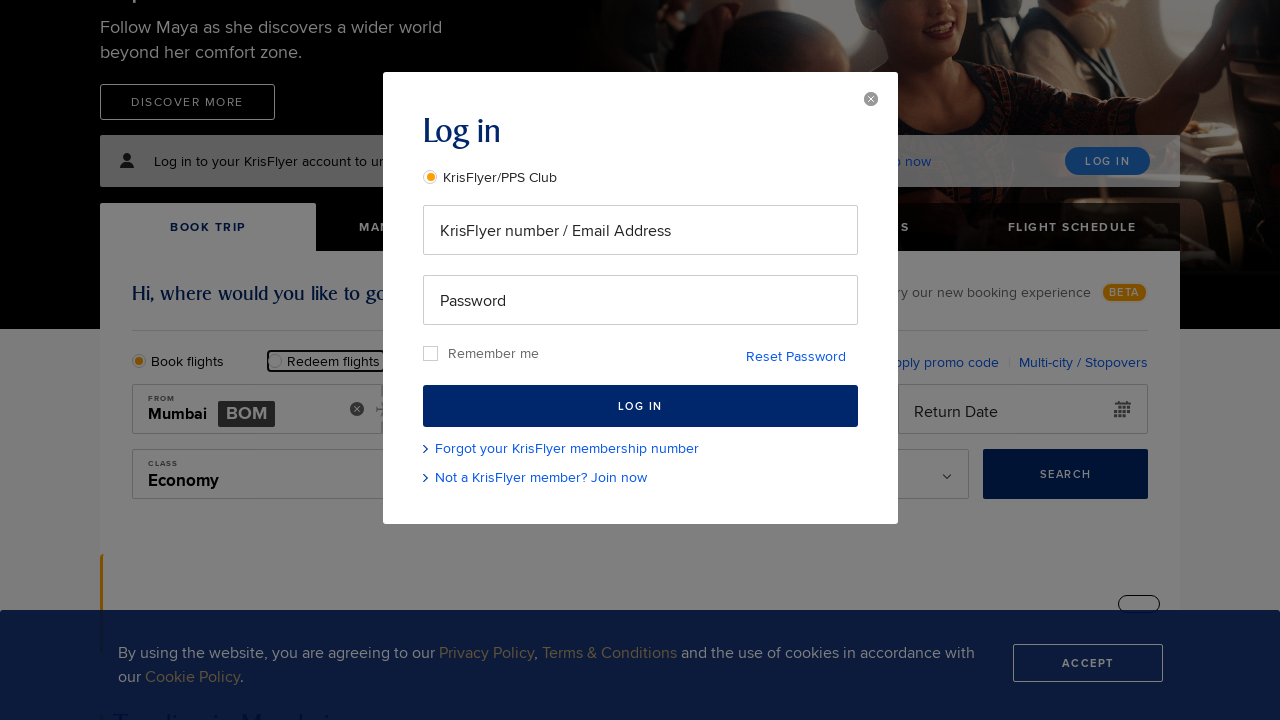

Verified radio button selection status: False
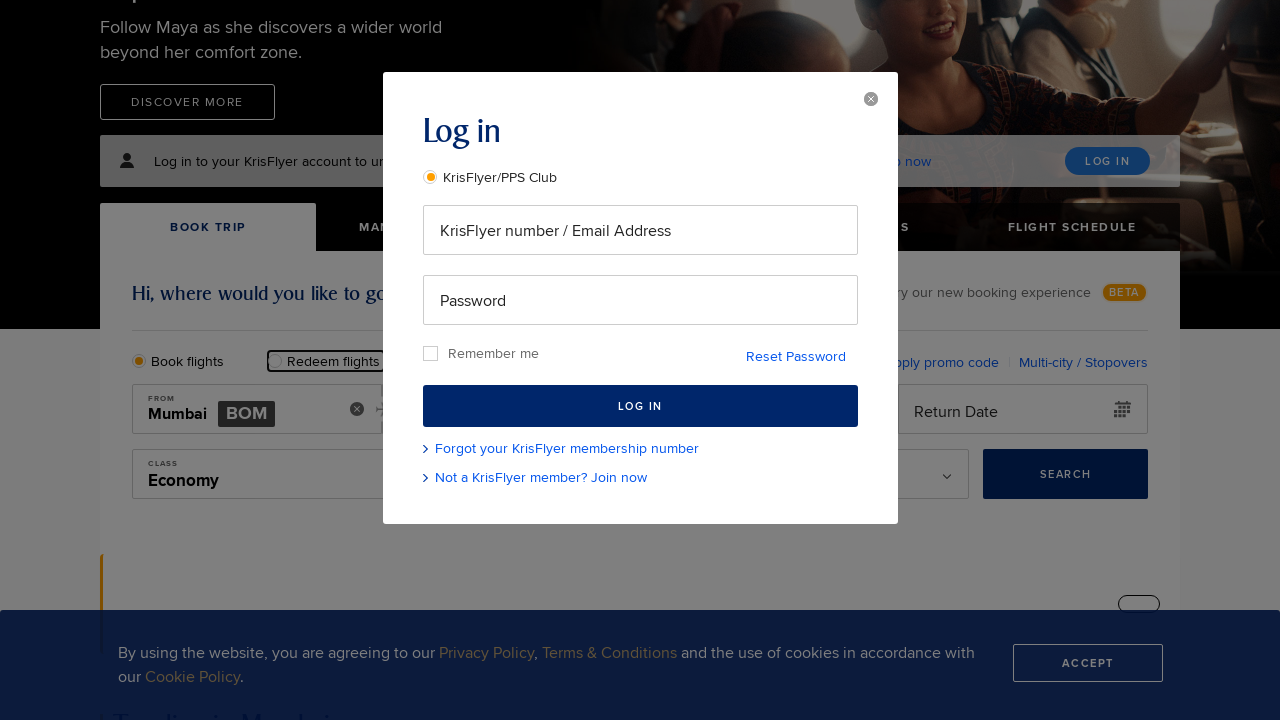

Waited 3000ms to observe the result
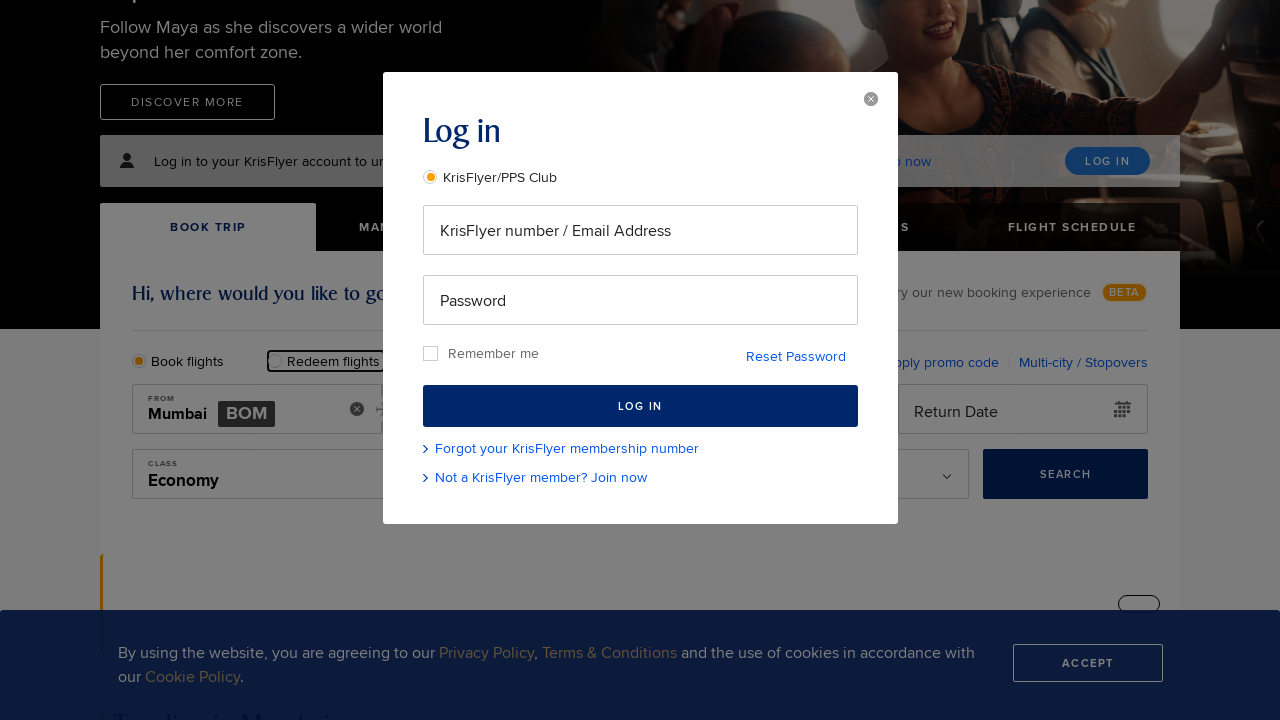

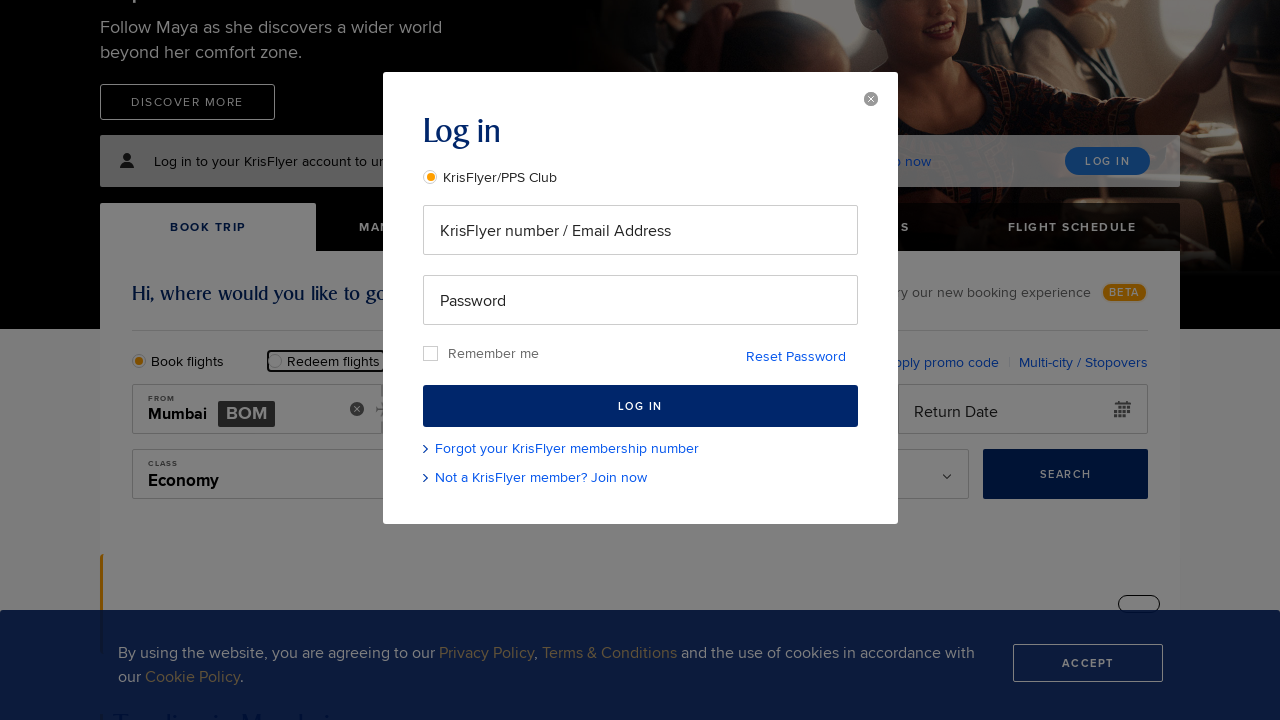